Tests menu bar functionality on leafground.com by clicking navigation elements to access the menu section and verifying menu items are displayed

Starting URL: https://www.leafground.com/

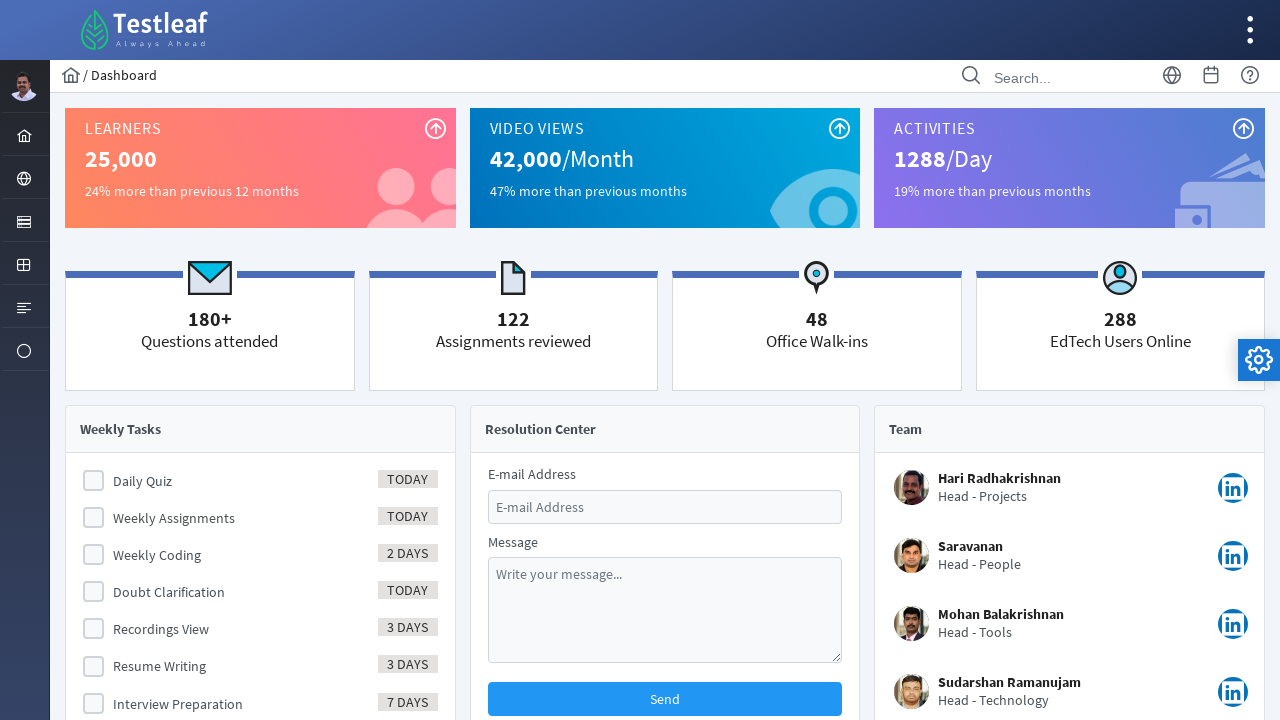

Clicked first navigation element to access menu section at (24, 306) on #menuform\:j_idt42
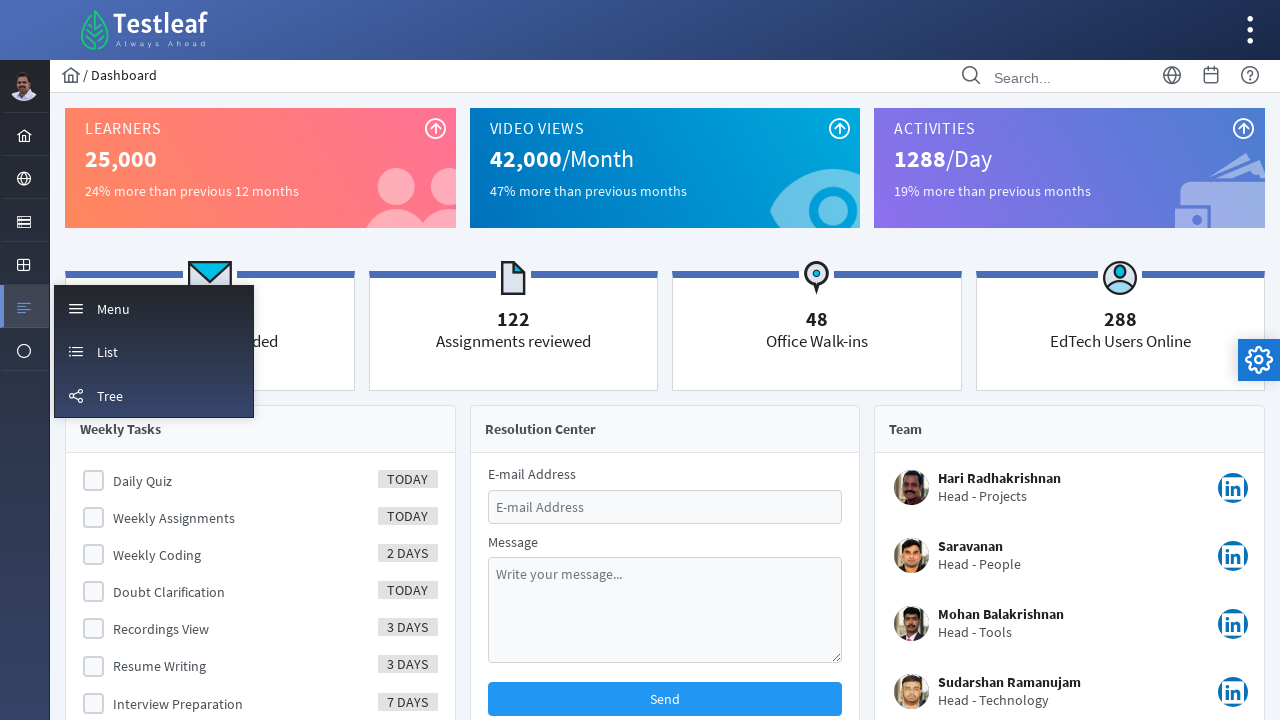

Clicked menu link at (154, 308) on #menuform\:m_menu
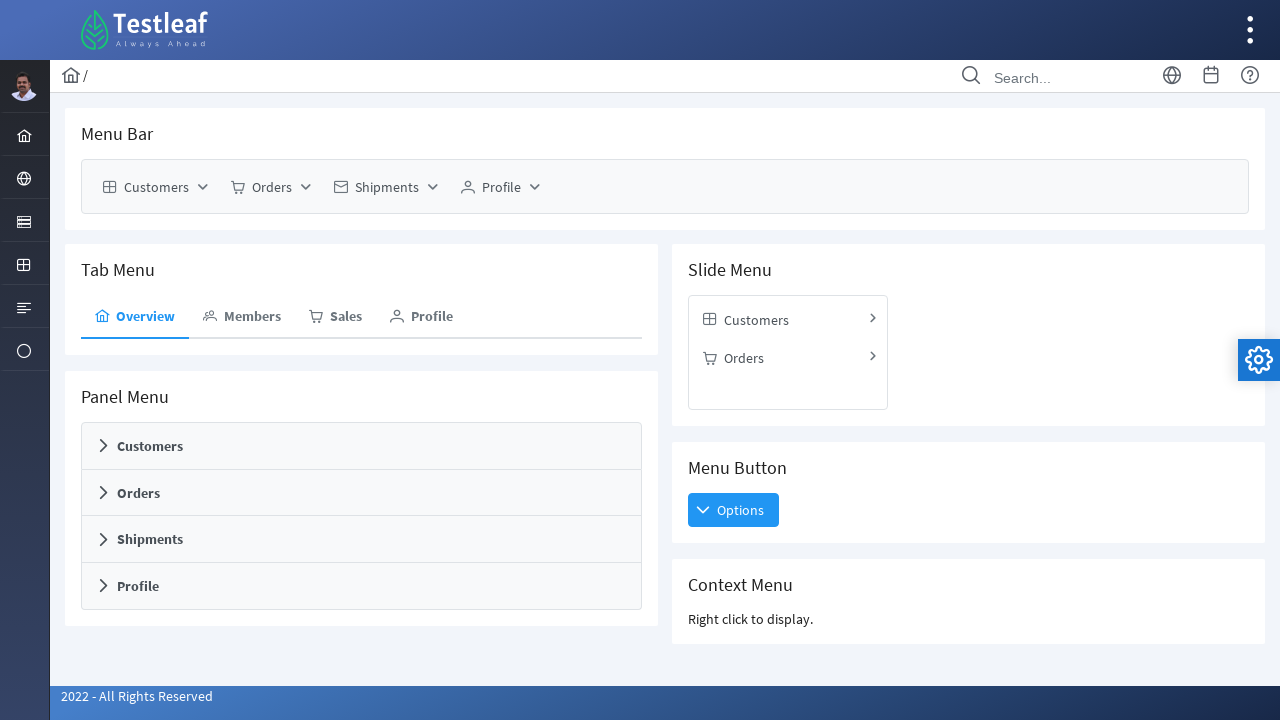

Menu bar items became visible
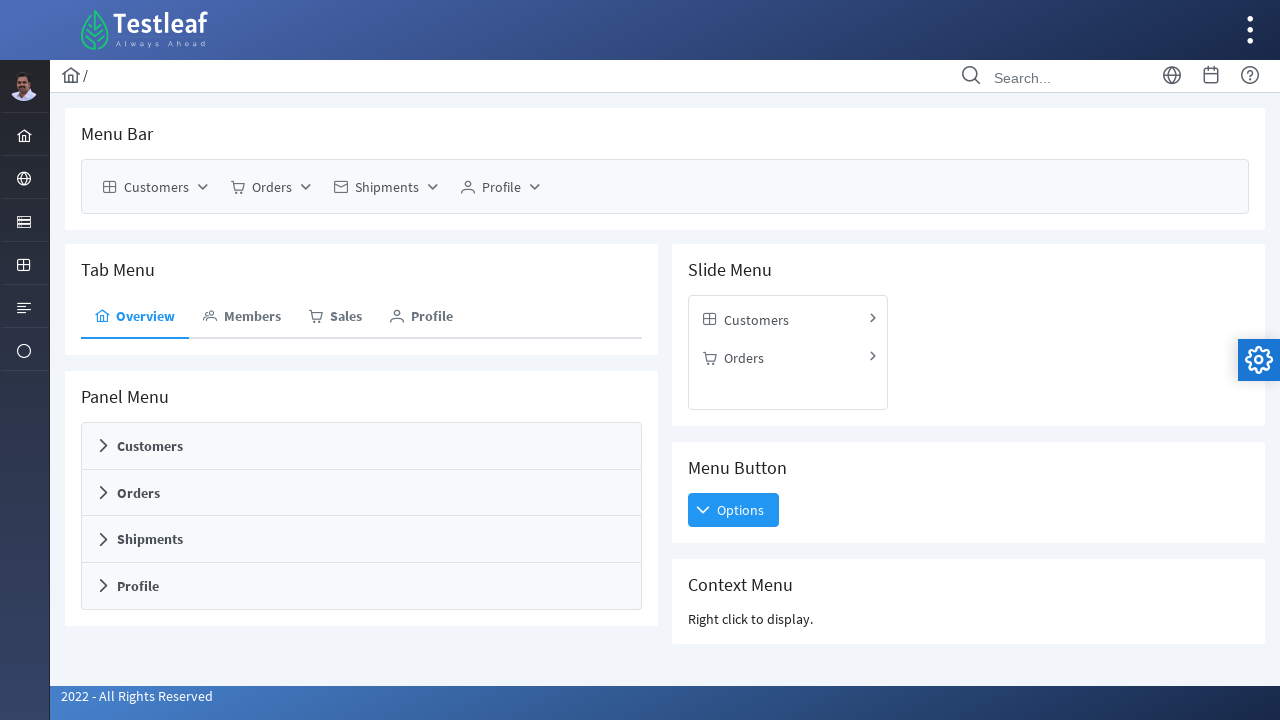

Verified menu items are displayed with count > 0
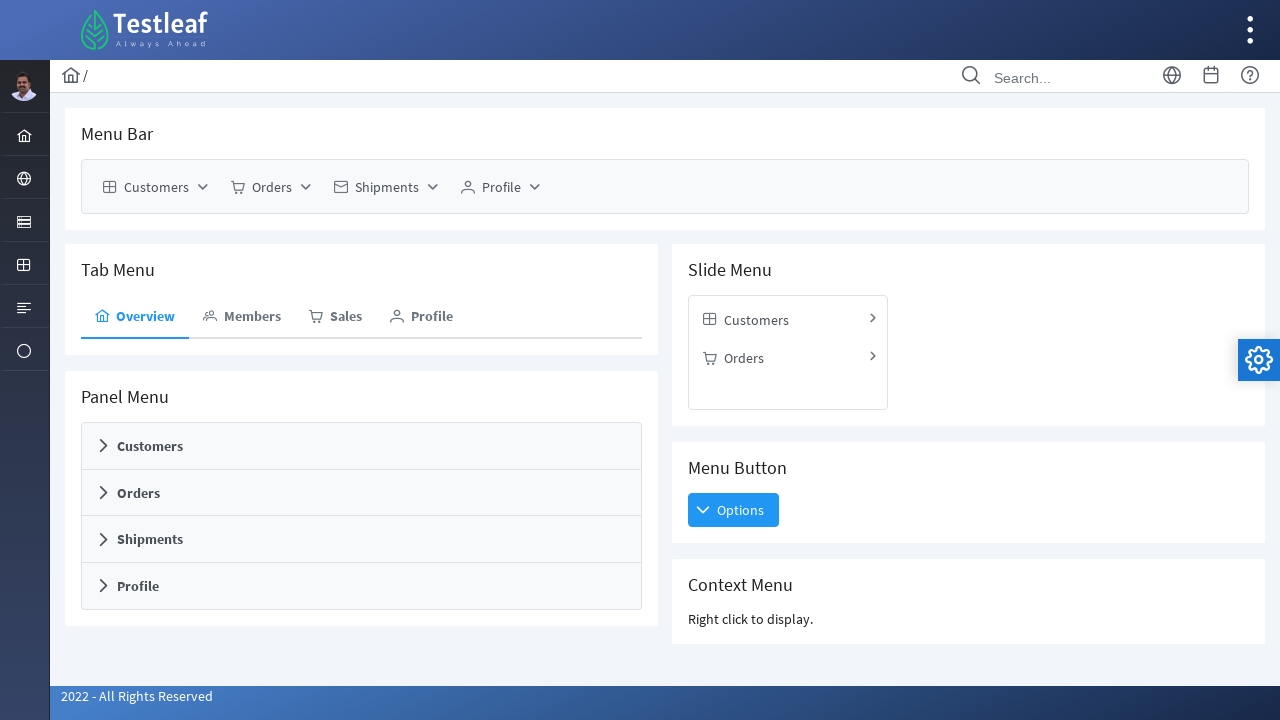

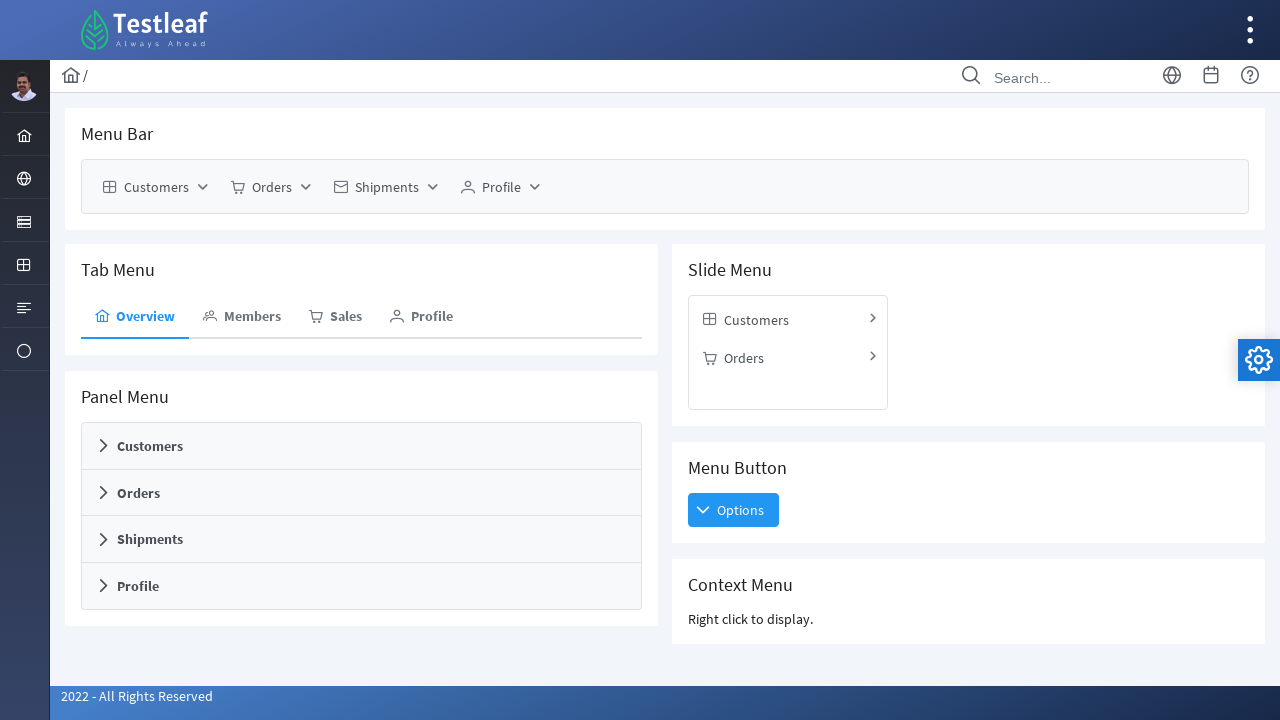